Tests that the page does not produce any JavaScript console errors

Starting URL: https://egundem.com/

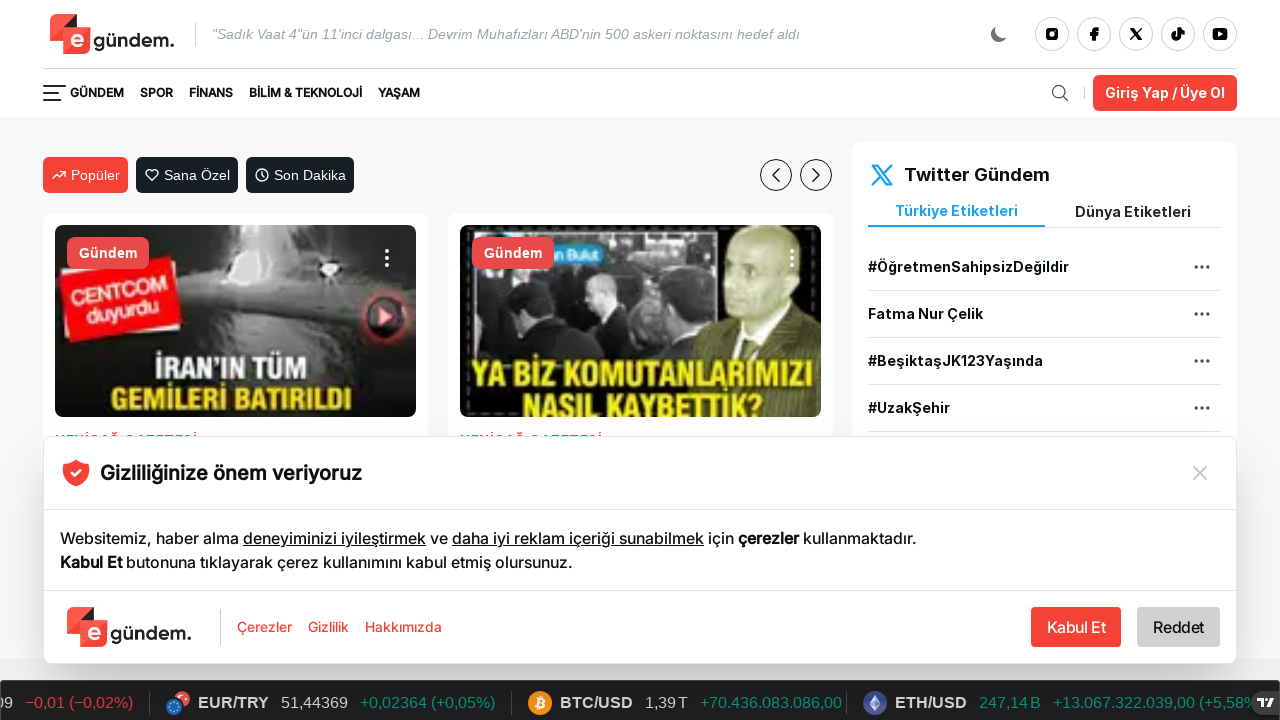

Set up page error listener to capture console errors
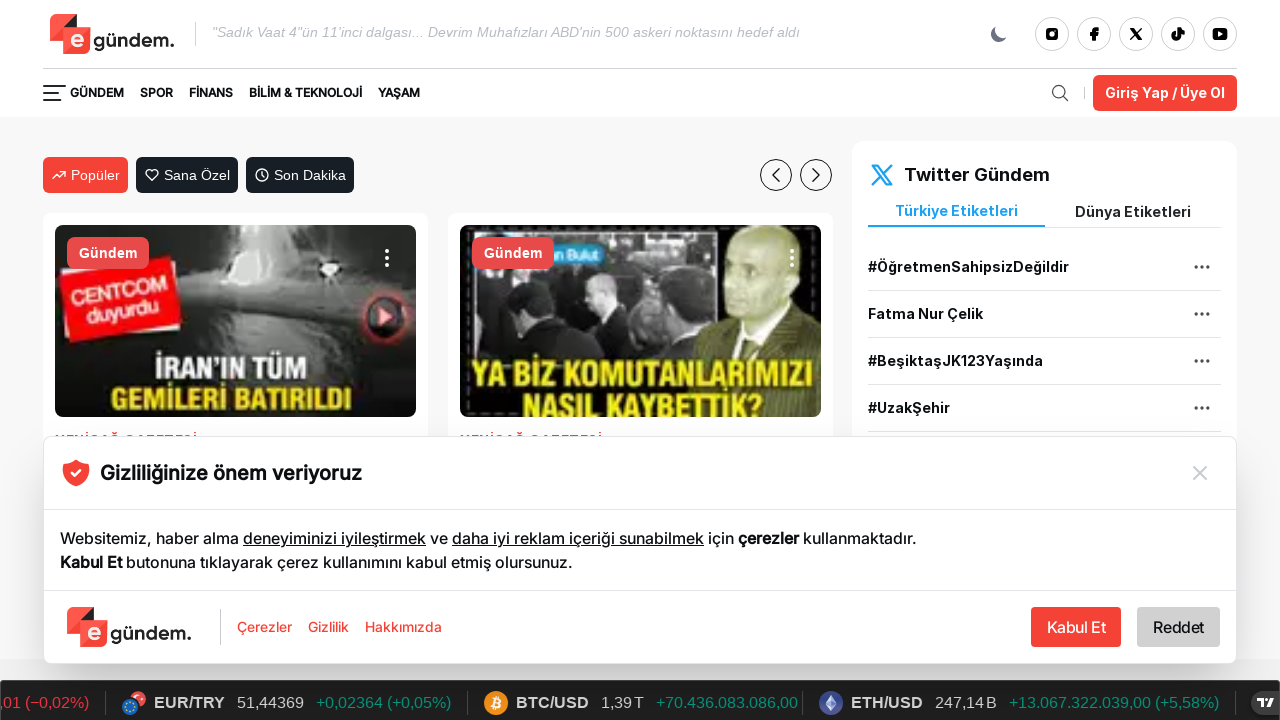

Reloaded page to capture any console errors during load
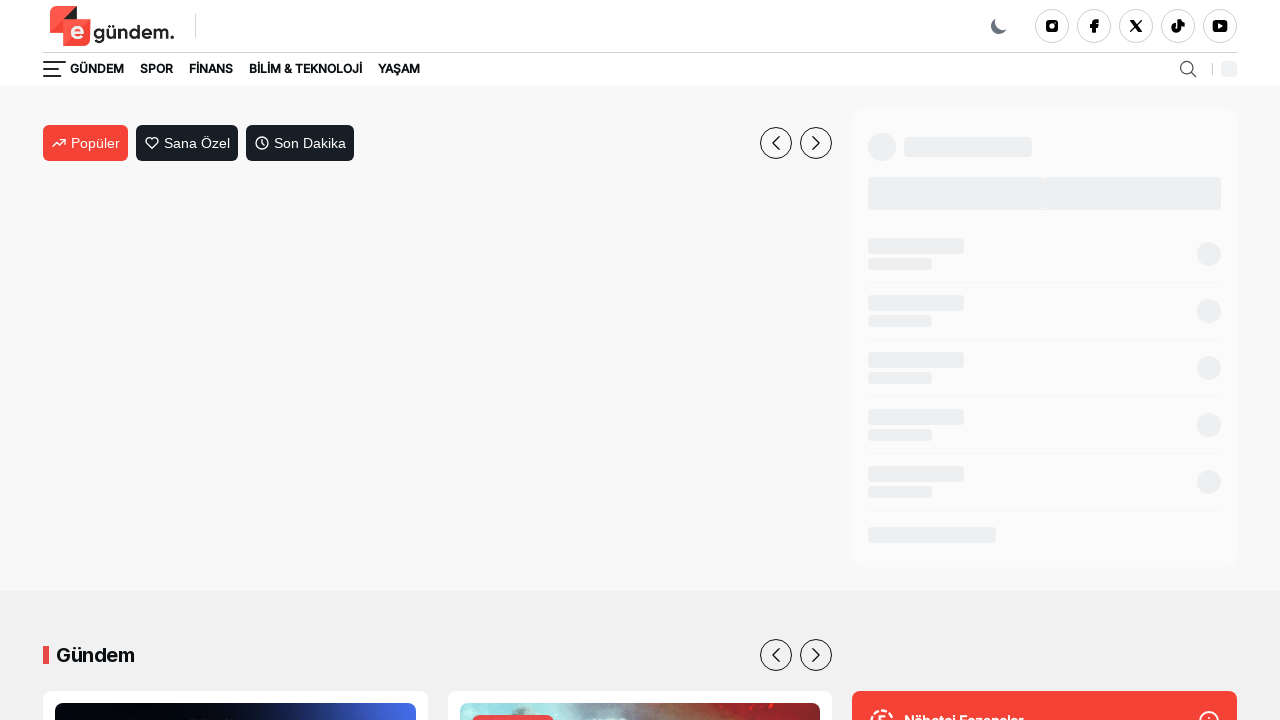

Checked for console errors - found 0 error(s)
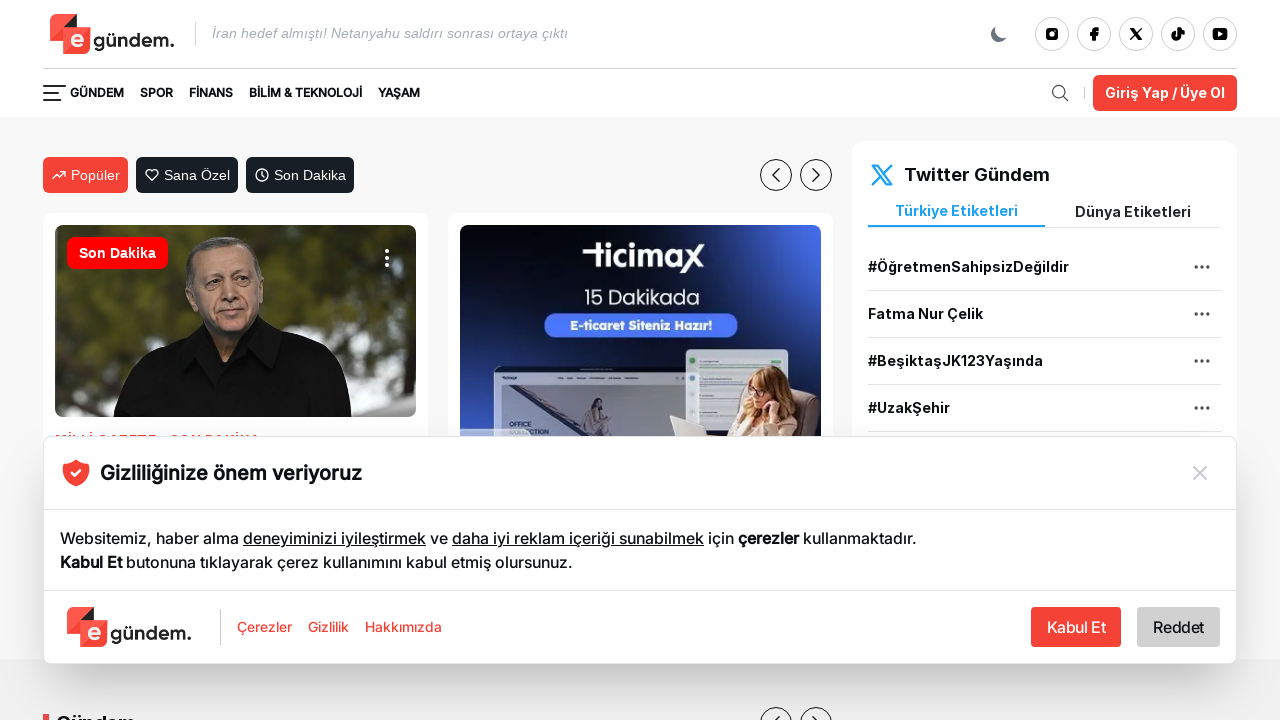

Verified no console errors occurred on page
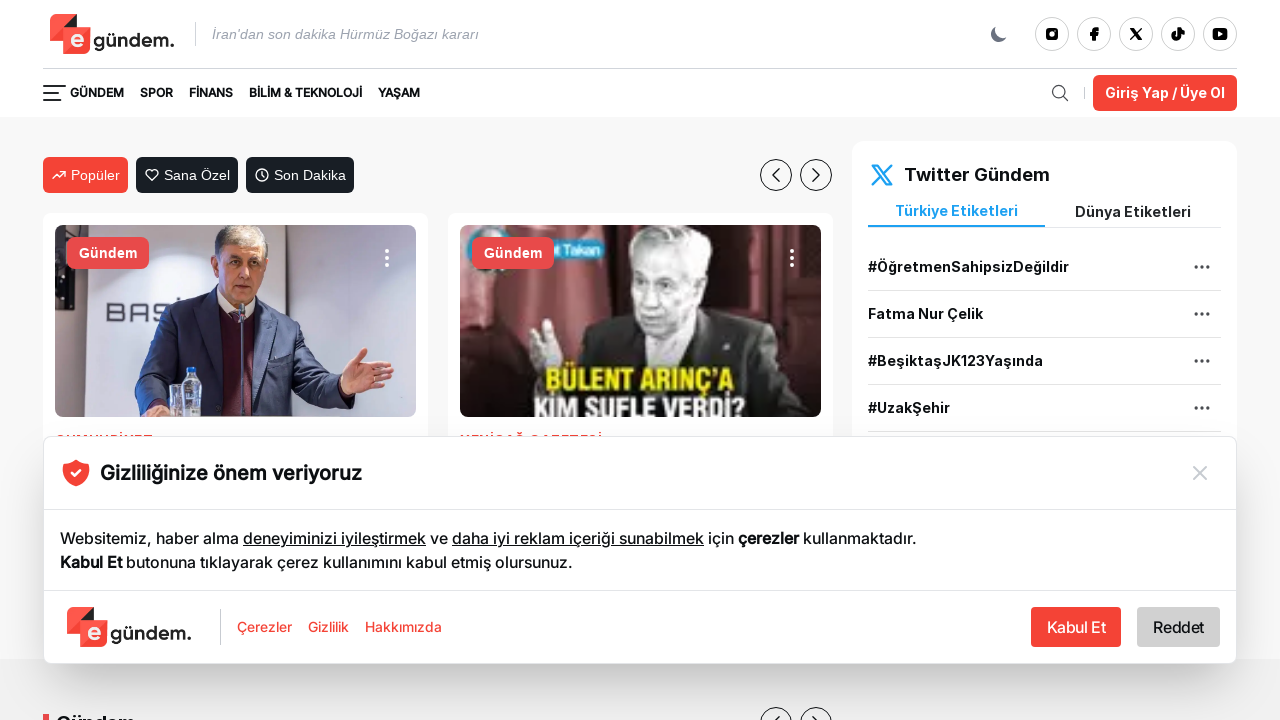

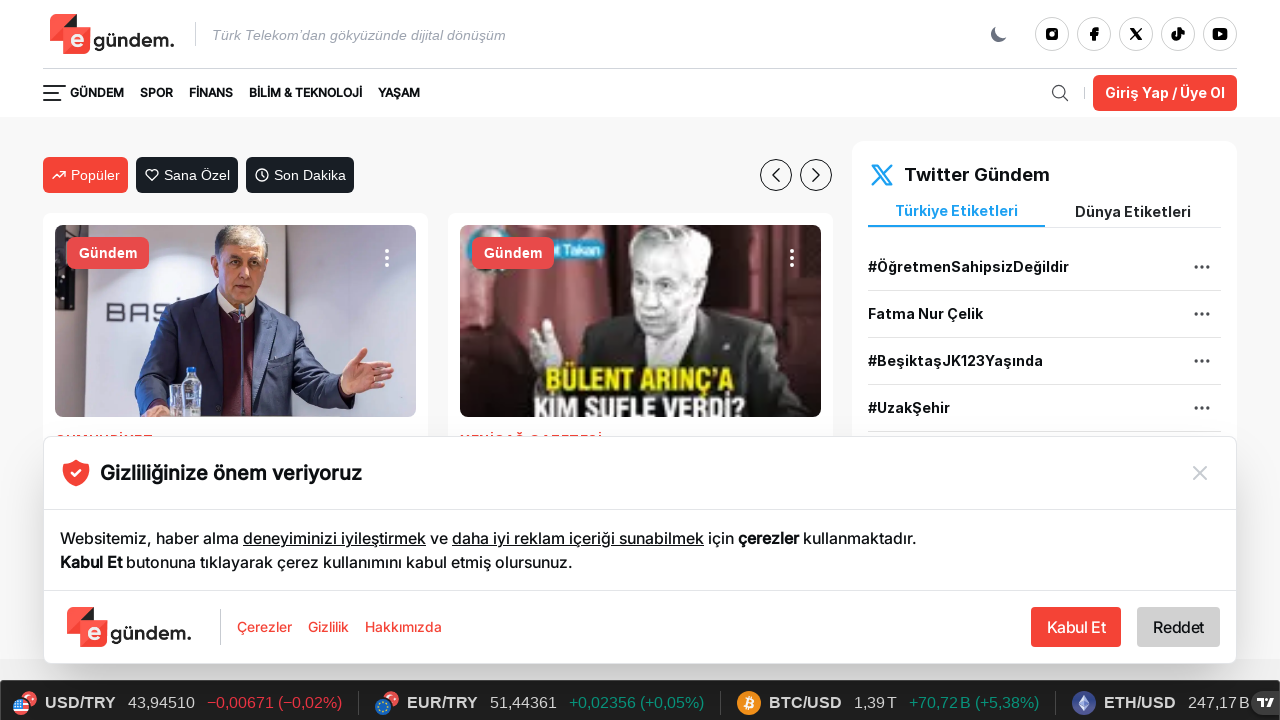